Navigates to the Bata India e-commerce website and verifies the page loads successfully.

Starting URL: https://www.bata.com/in/

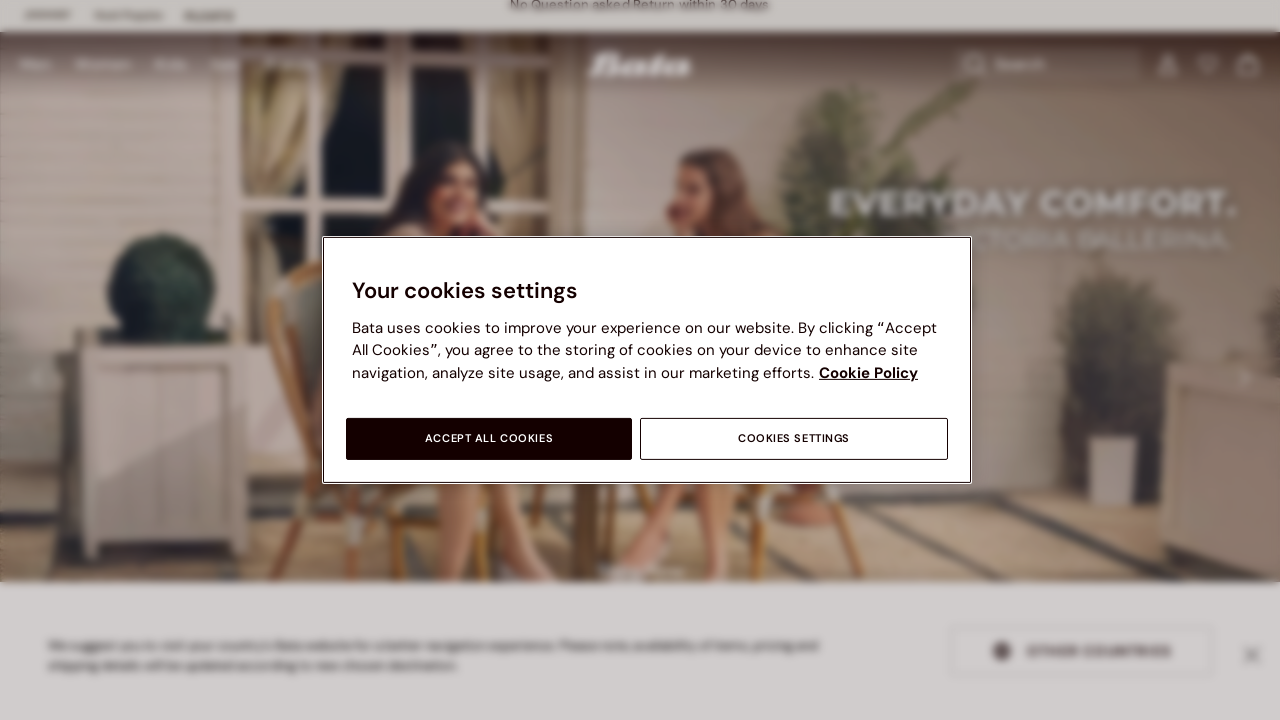

Waited for page DOM content to load
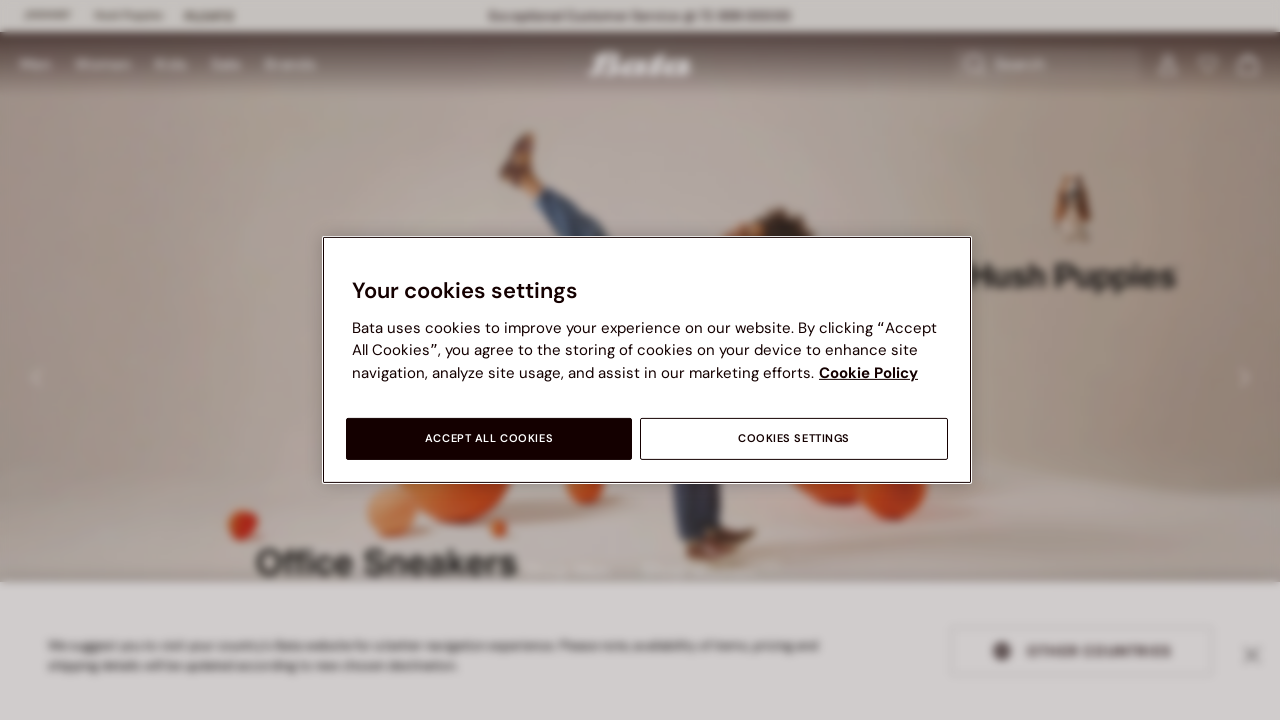

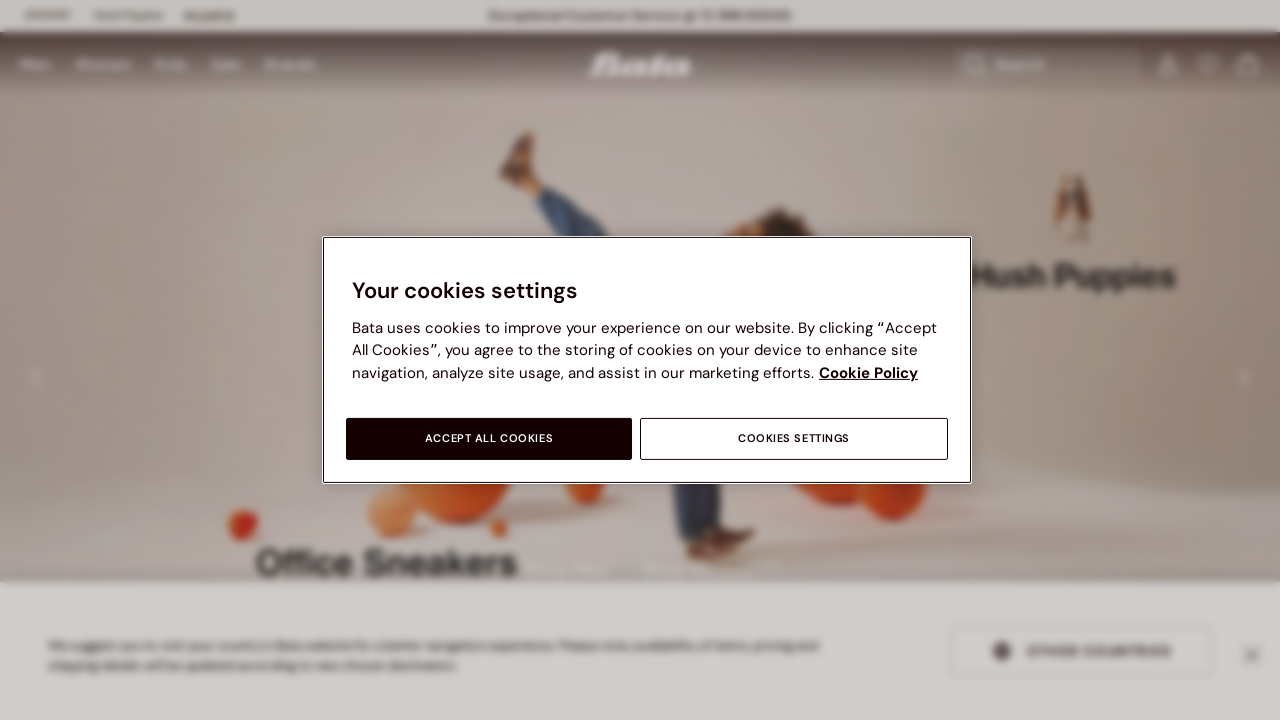